Tests interaction with UI elements on DemoQA website by clicking on the Elements page and performing button clicks including a double-click action

Starting URL: https://demoqa.com/

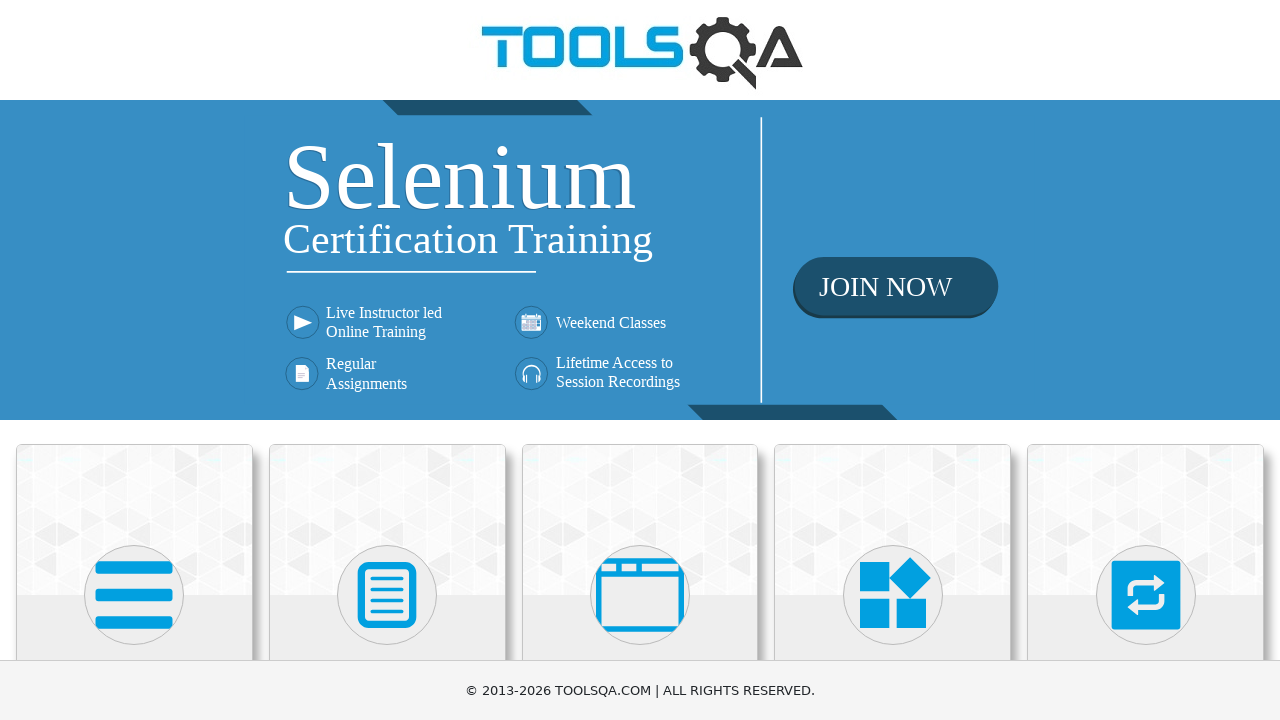

Clicked on Elements section in DemoQA navigation at (134, 360) on text=Elements
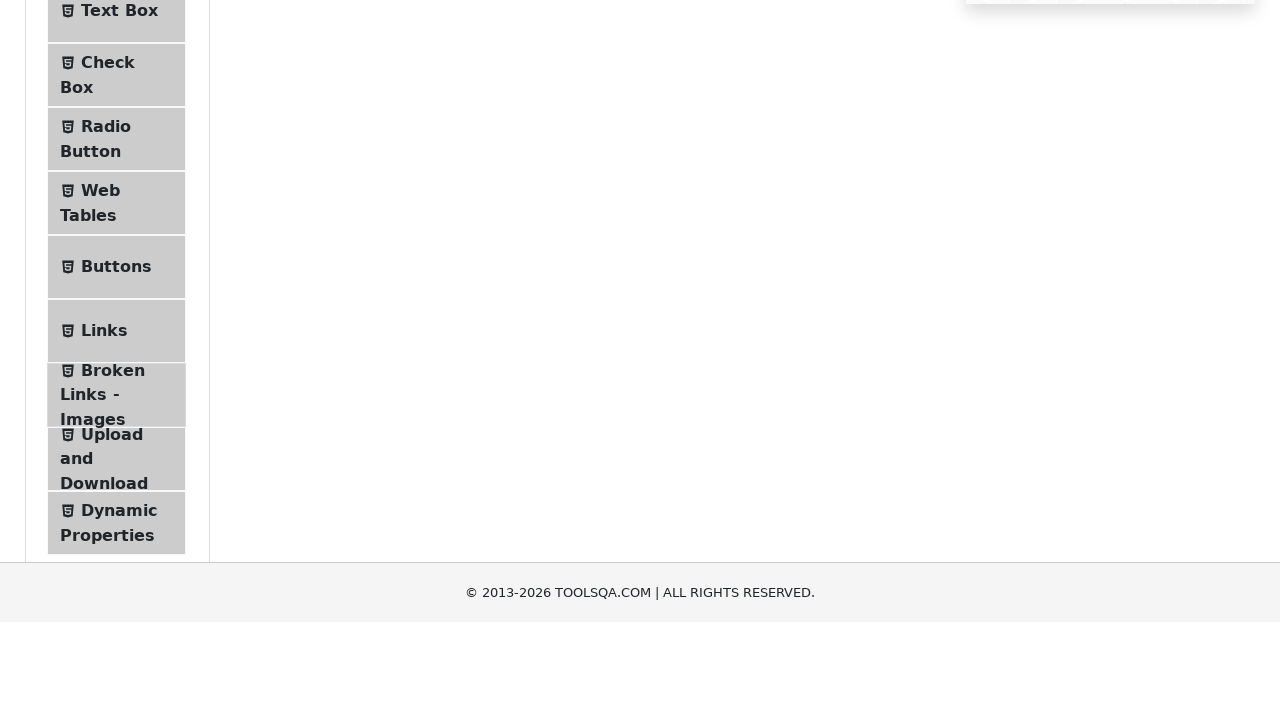

Waited 2 seconds for Elements page to load
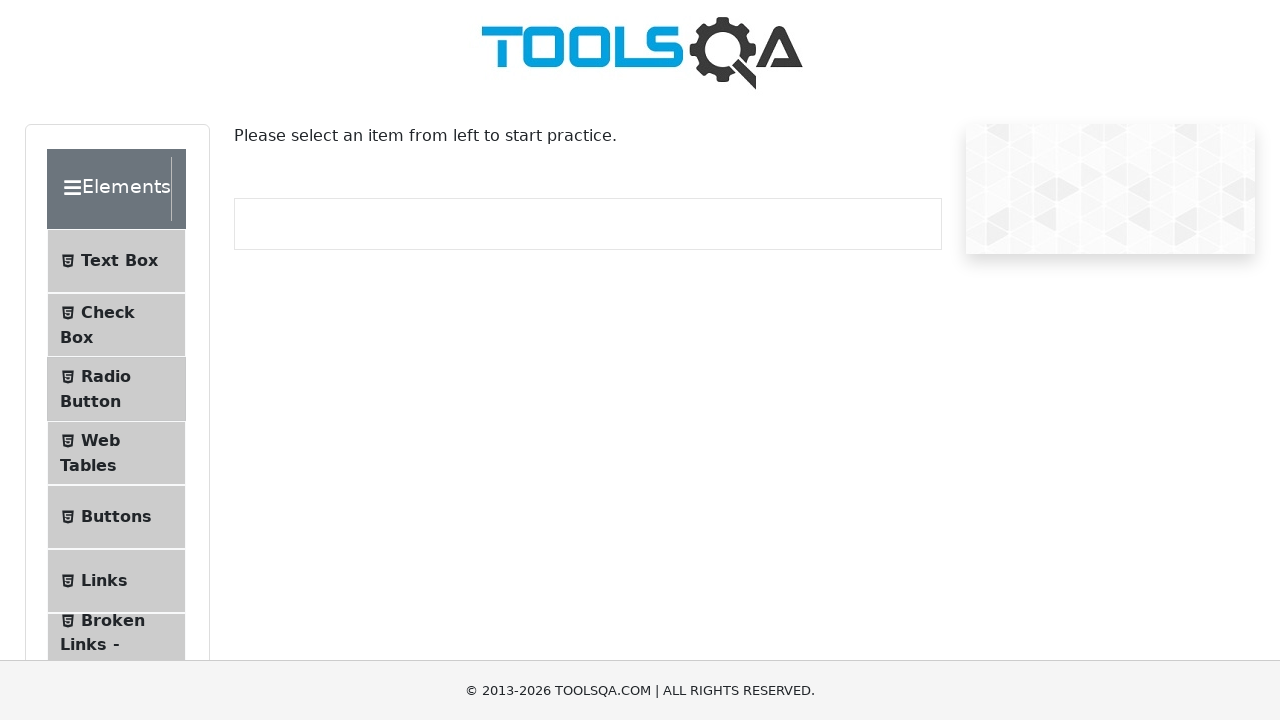

Clicked on Buttons option in Elements menu at (116, 517) on text=Buttons
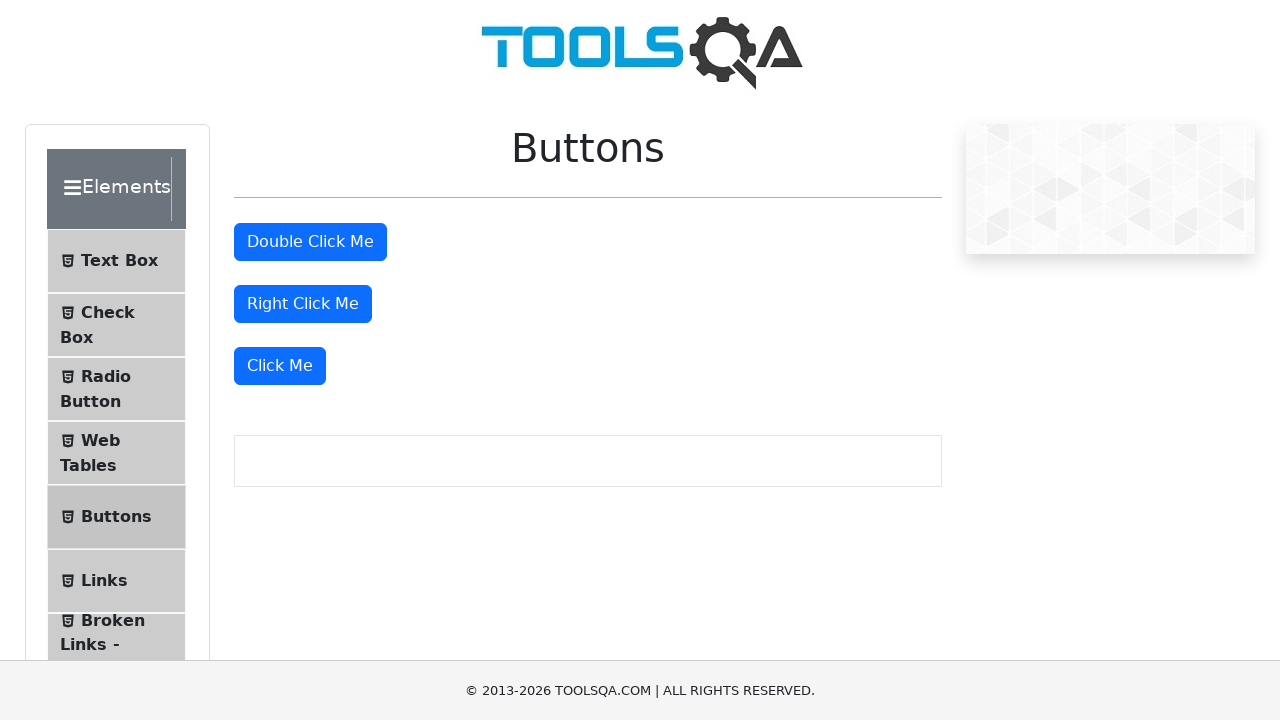

Waited 2 seconds for Buttons page to load
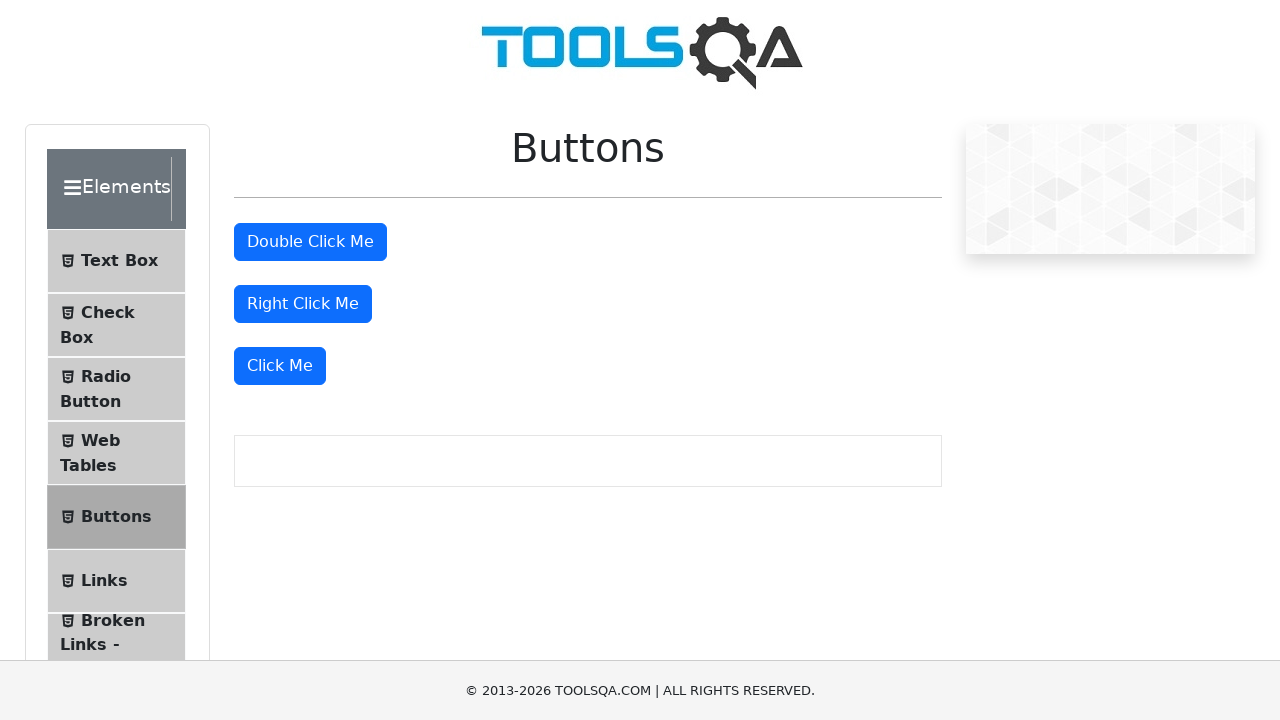

Performed double-click on the double-click button at (310, 242) on #doubleClickBtn
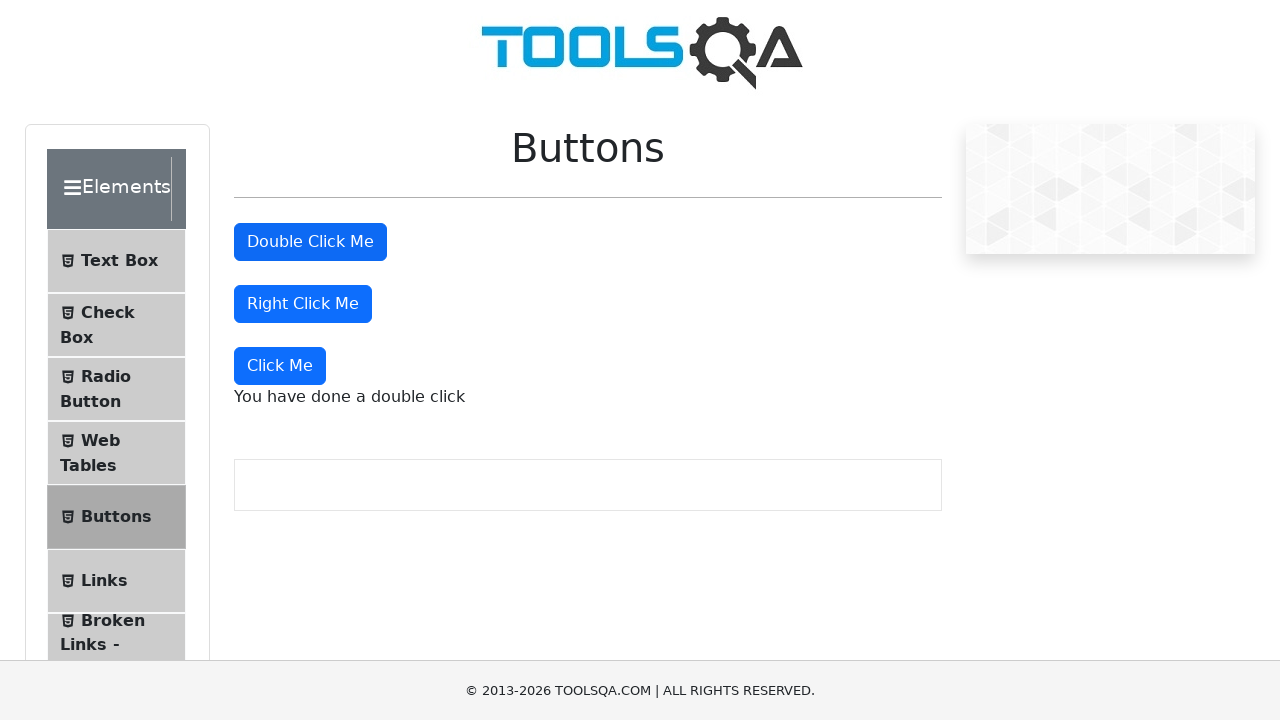

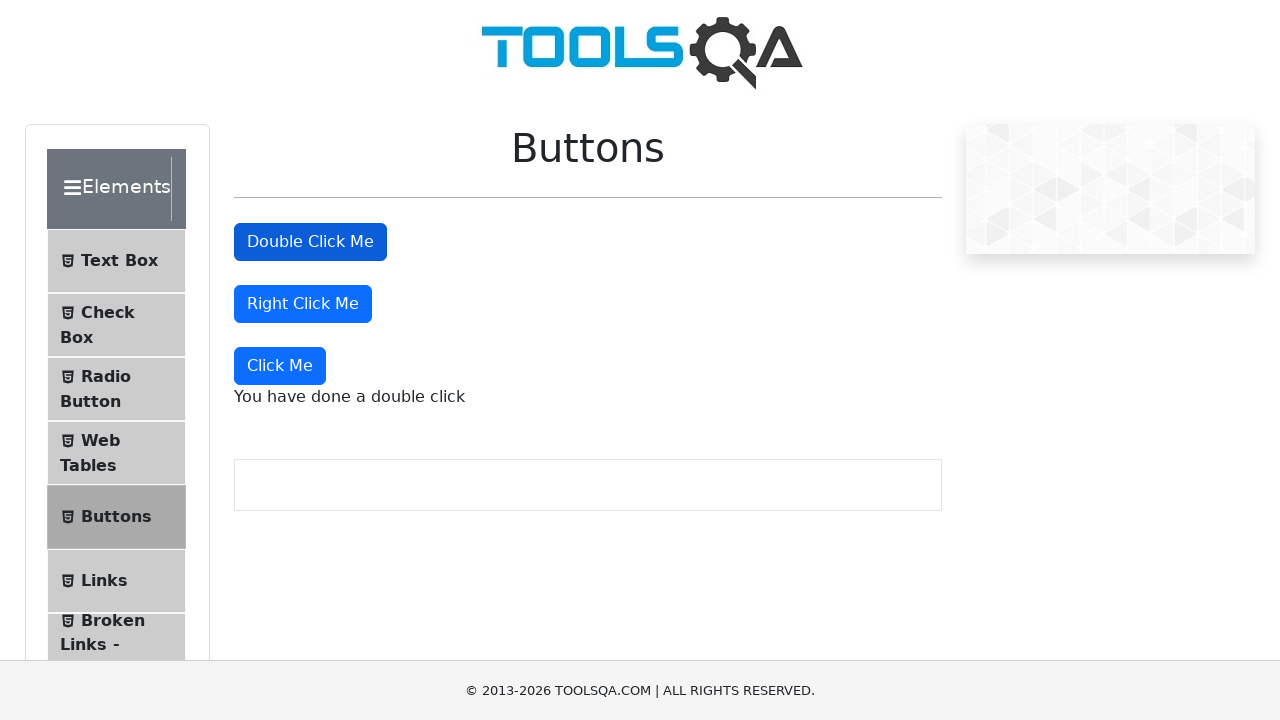